Fills the entire feedback form, submits it, clicks No on confirmation to return to the form, and verifies all previously entered data is preserved.

Starting URL: https://acctabootcamp.github.io/site/tasks/provide_feedback

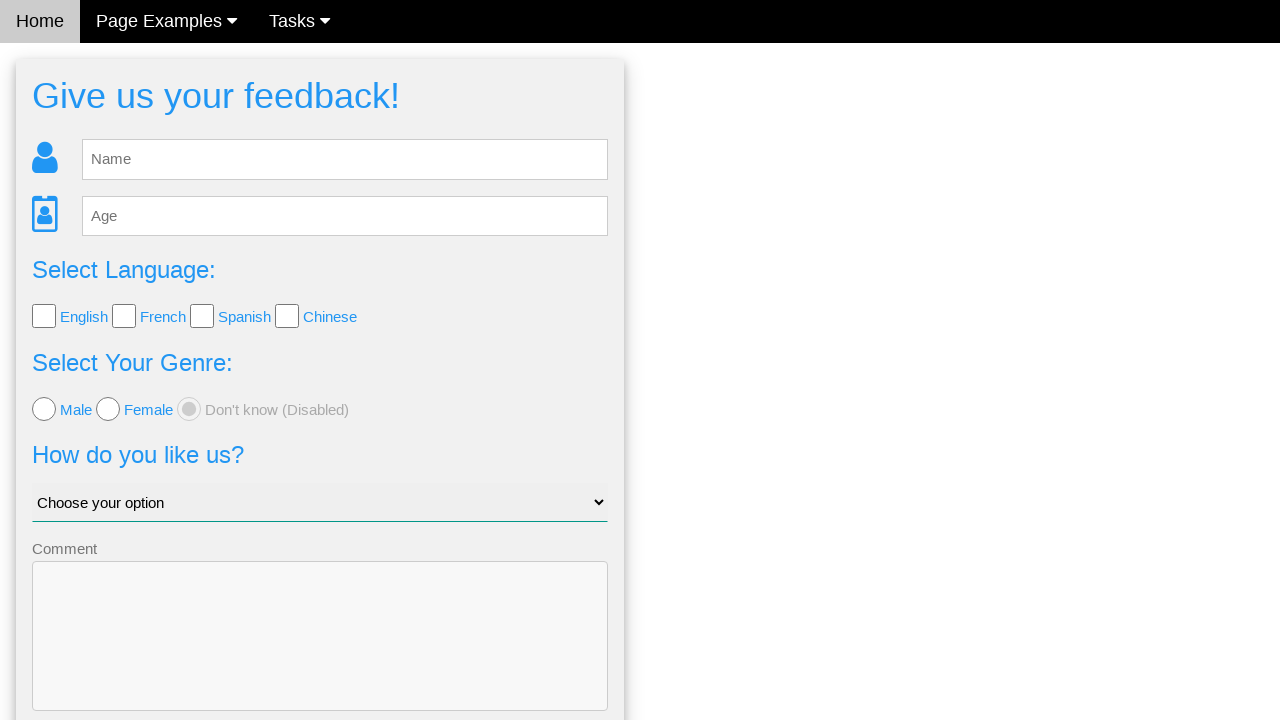

Feedback form loaded and name field is visible
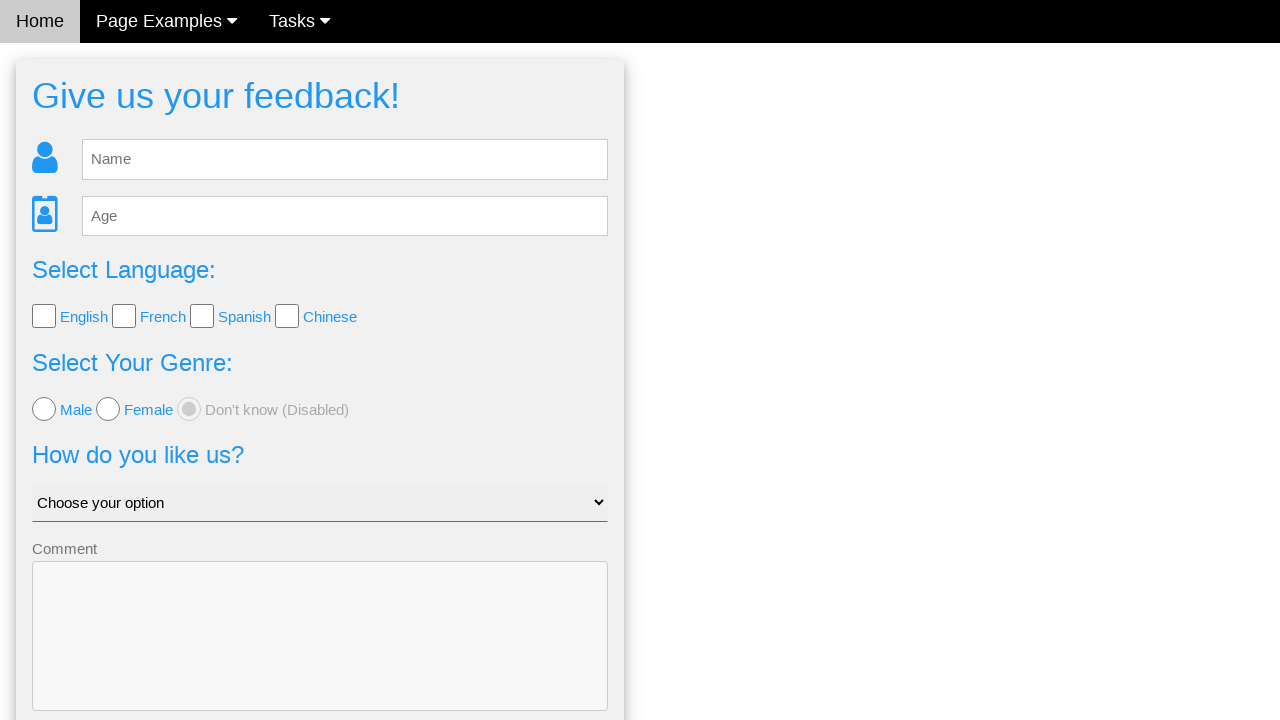

Filled name field with 'Ruslan' on #fb_name
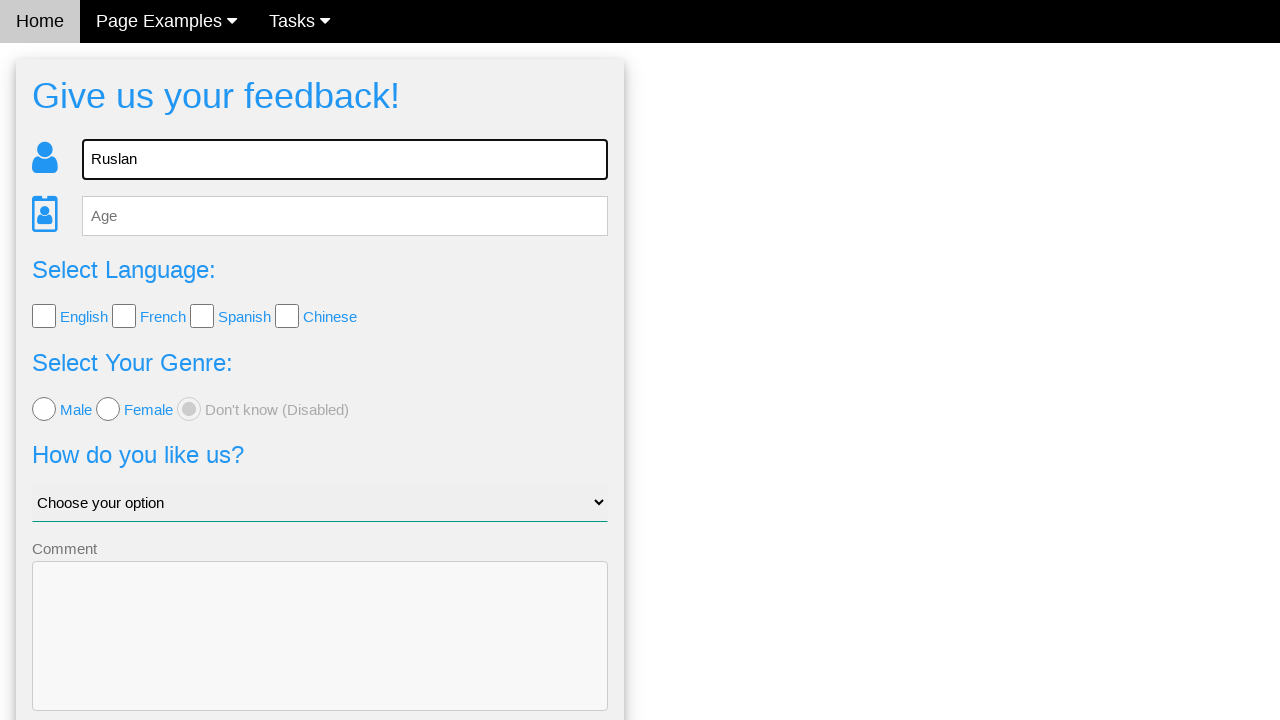

Filled age field with '20' on #fb_age
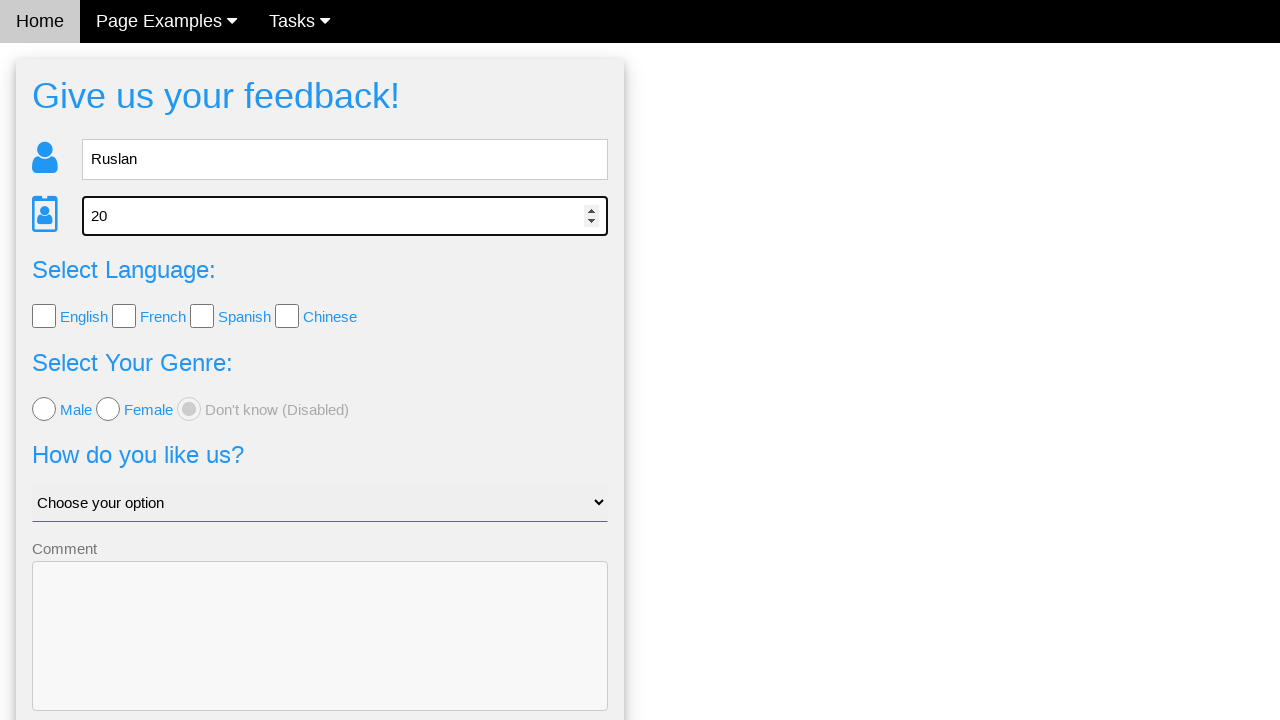

Selected 'English' language checkbox at (44, 316) on input[type='checkbox'][value='English']
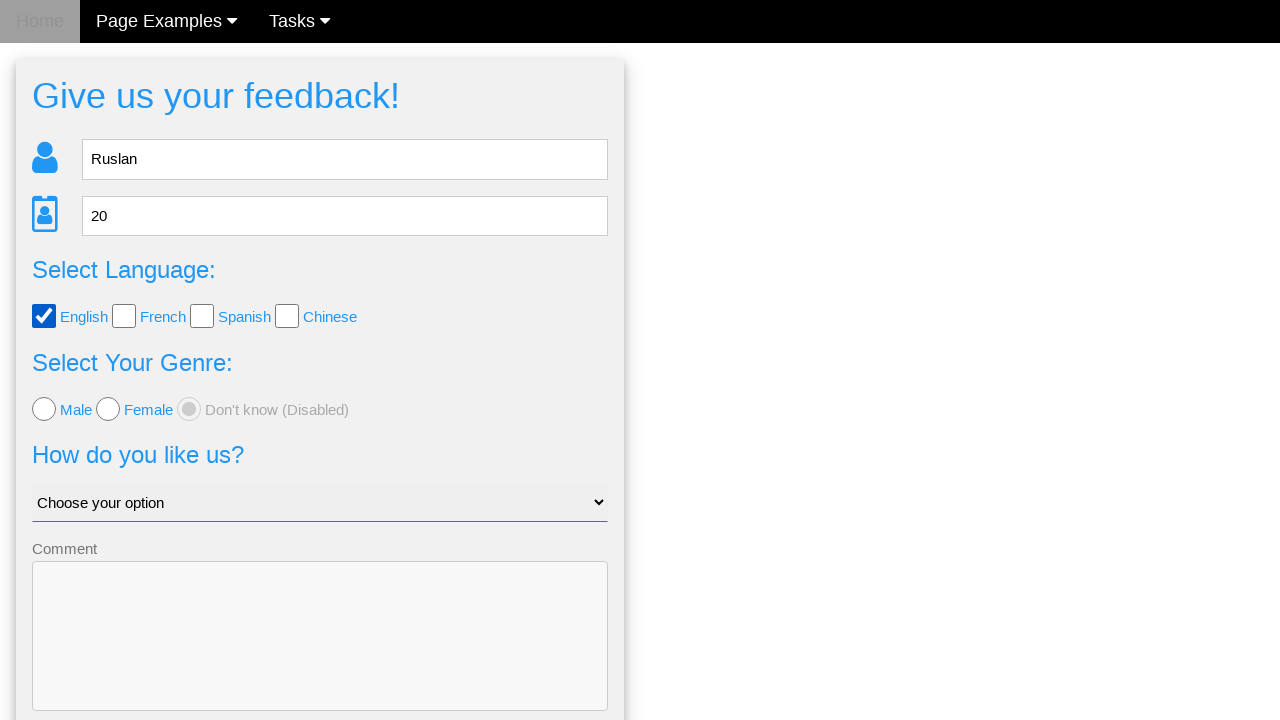

Selected 'Spanish' language checkbox at (202, 316) on input[type='checkbox'][value='Spanish']
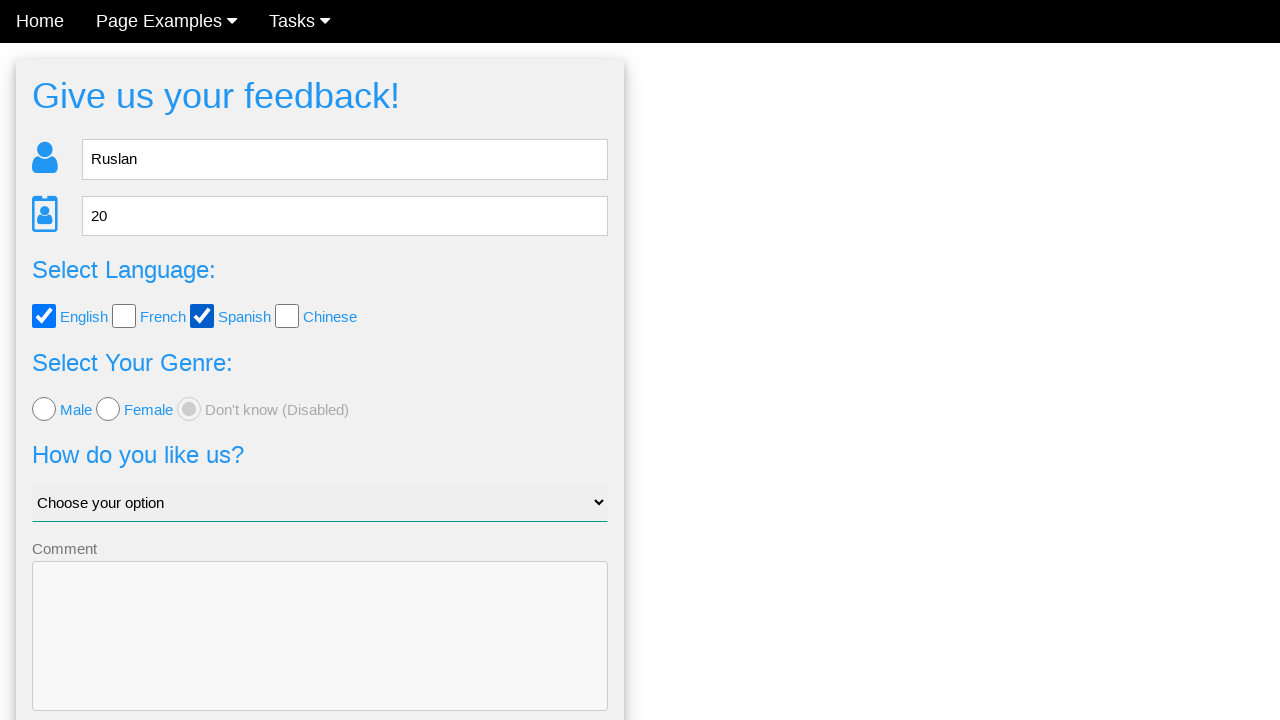

Selected 'male' gender radio button at (44, 409) on input[type='radio'][value='male']
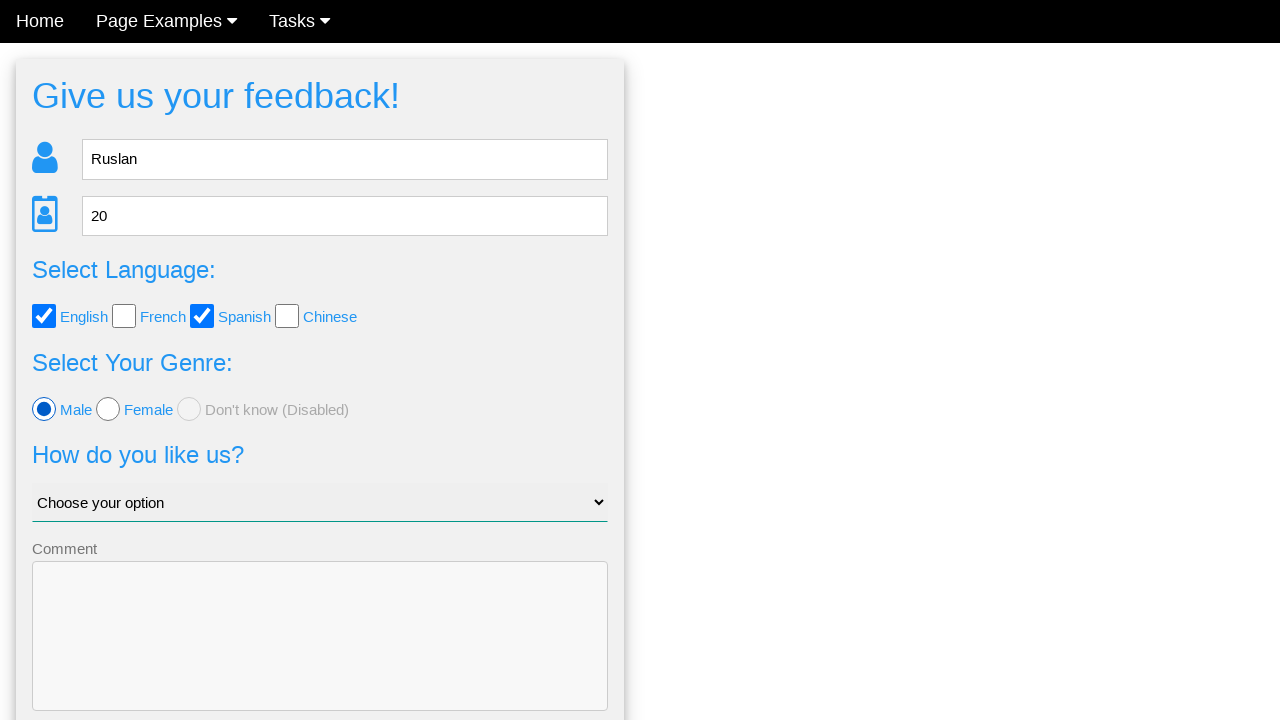

Selected 'Why me?' from dropdown on #like_us
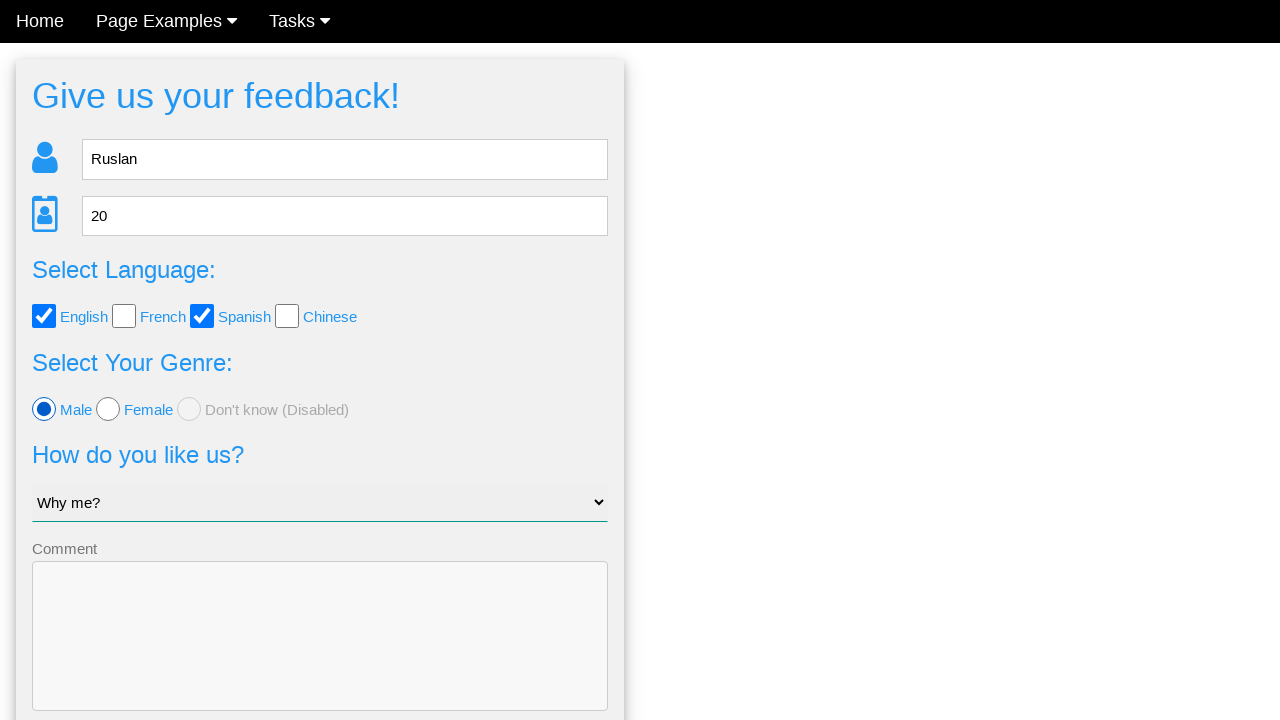

Filled comment field with 'Fullfilled form)' on textarea[name='comment']
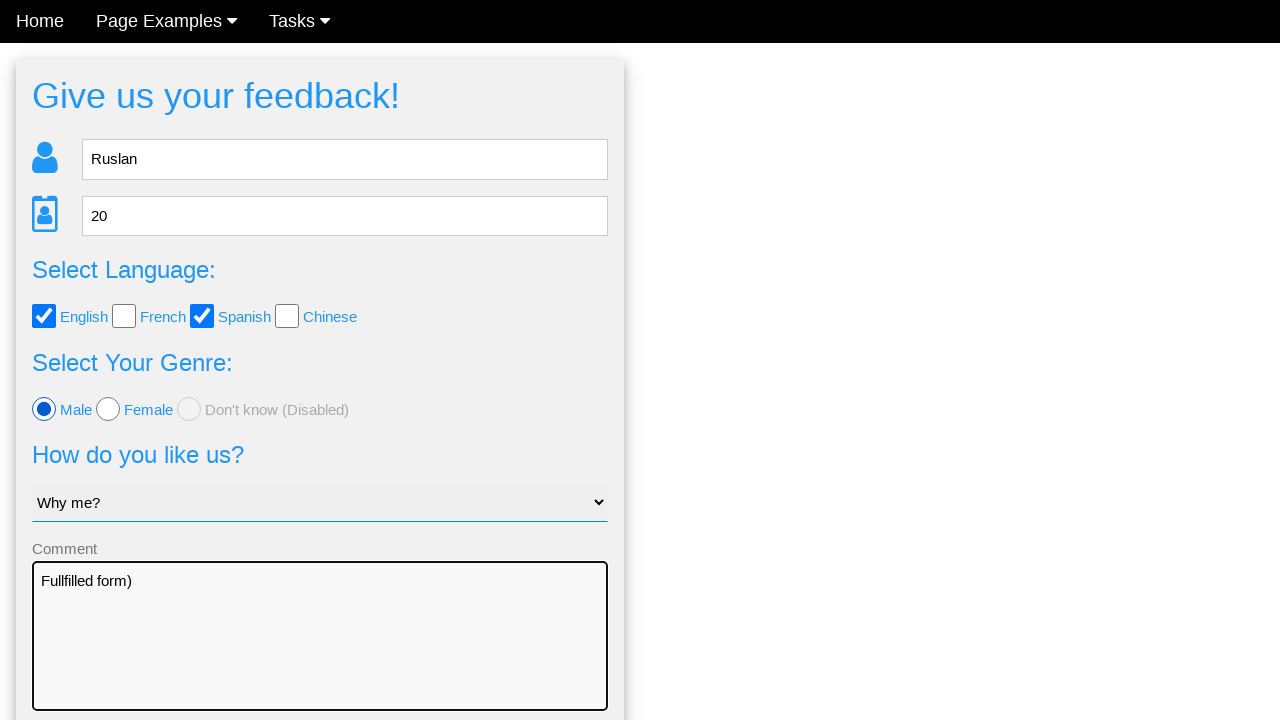

Clicked submit button to submit feedback form at (320, 656) on button[type='submit']
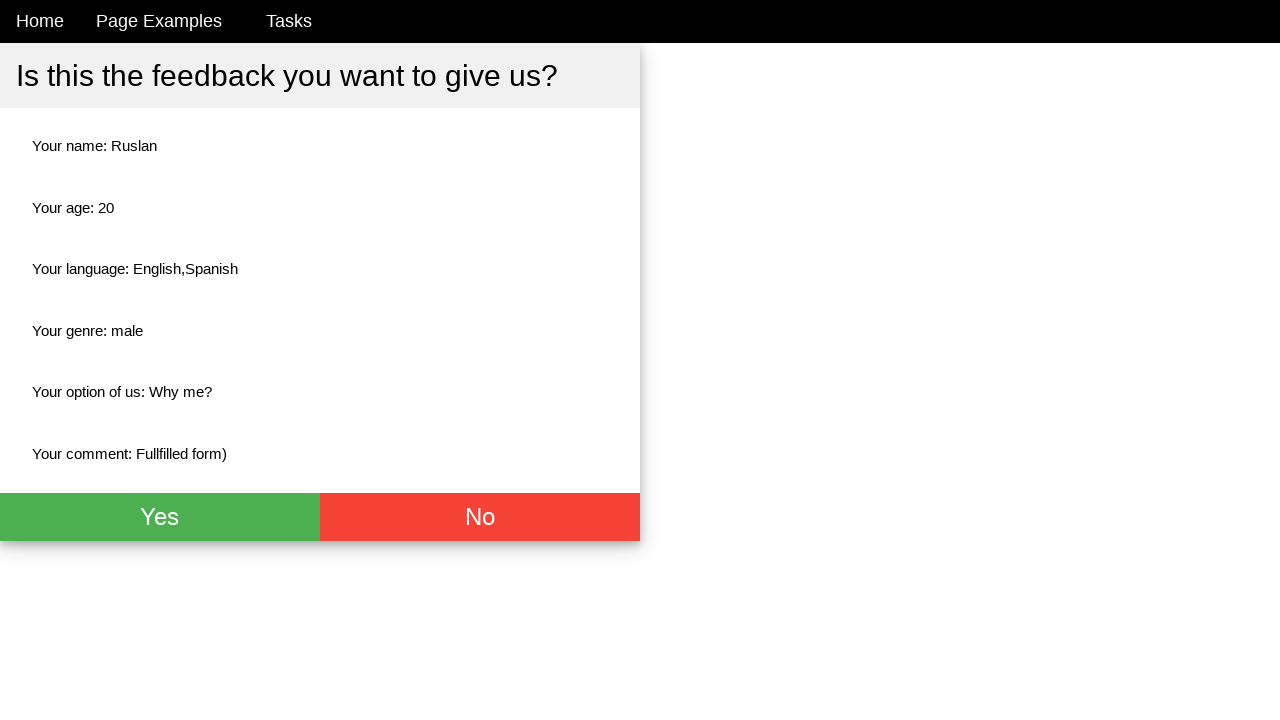

Confirmation page loaded with No button visible
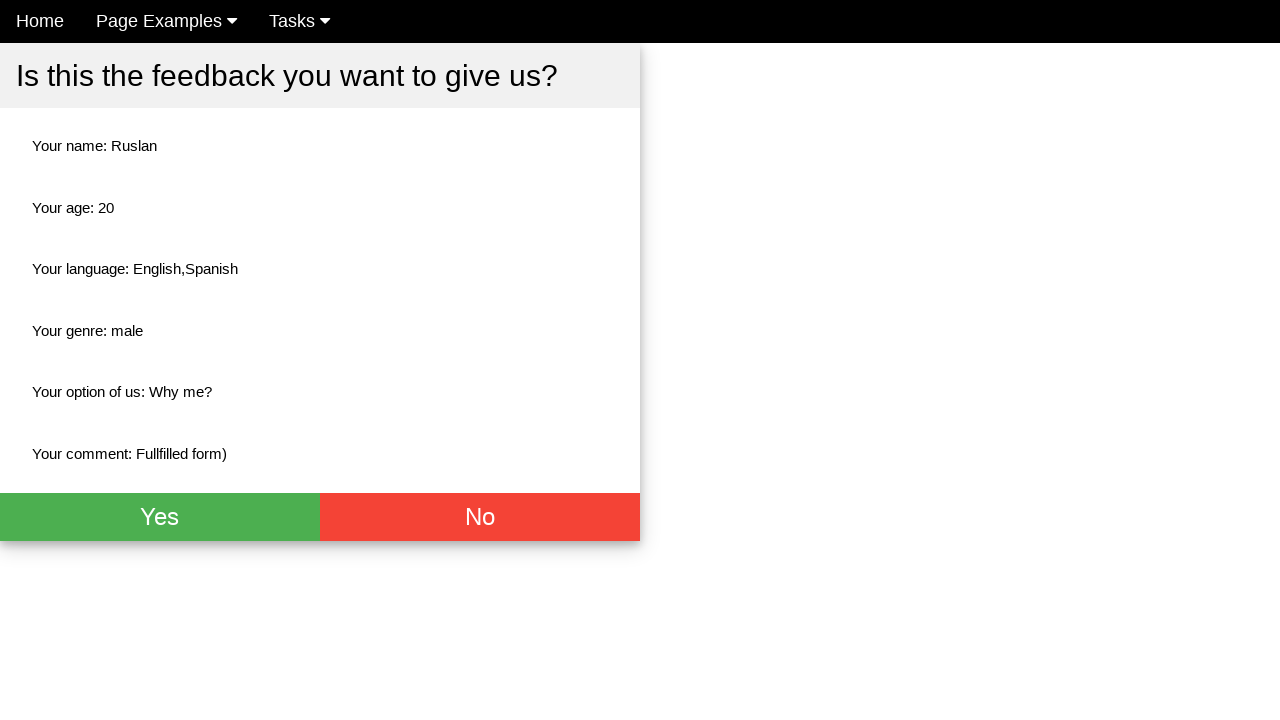

Clicked 'No' button to return to form without submitting at (480, 517) on xpath=//button[text()='No']
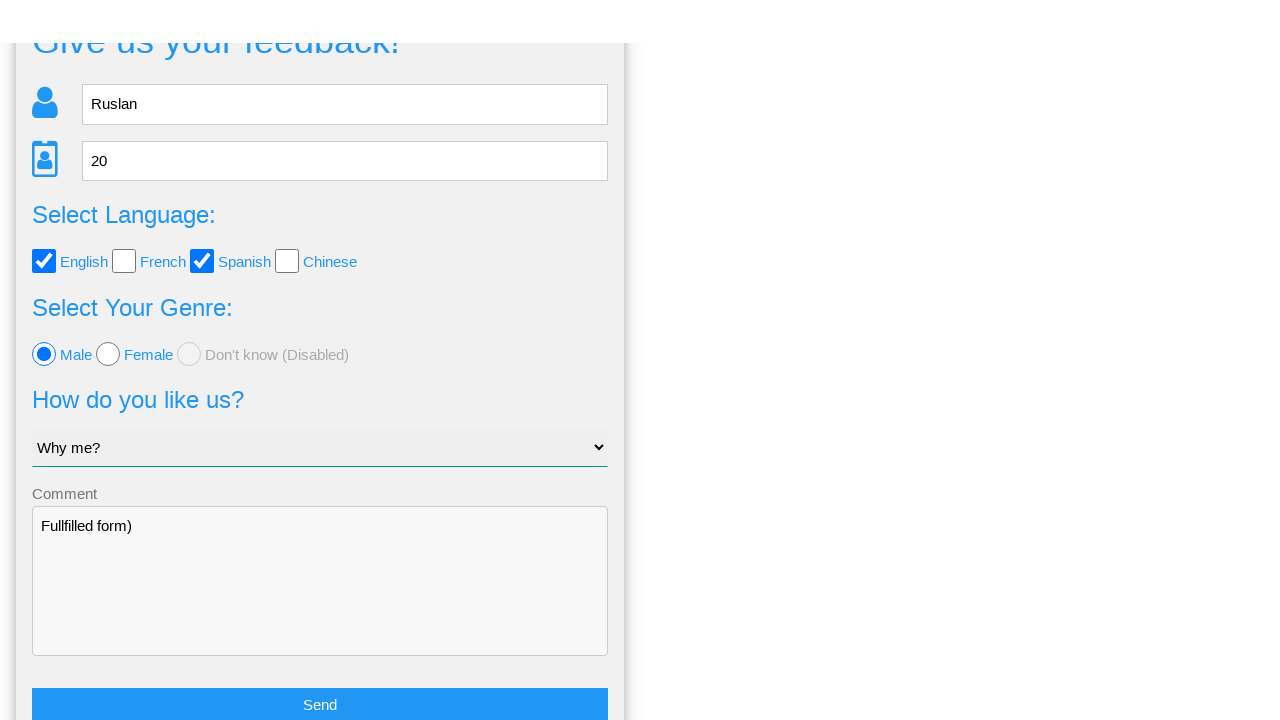

Form reloaded after clicking No
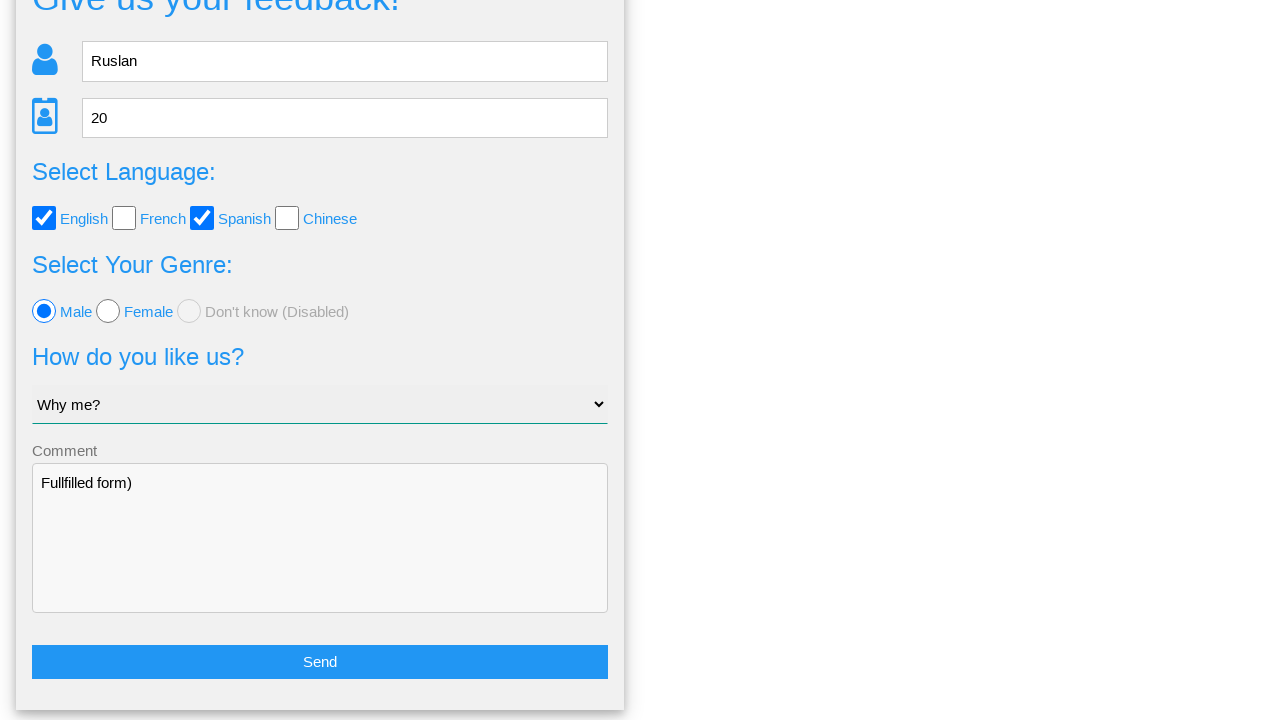

Verified name field preserved value 'Ruslan'
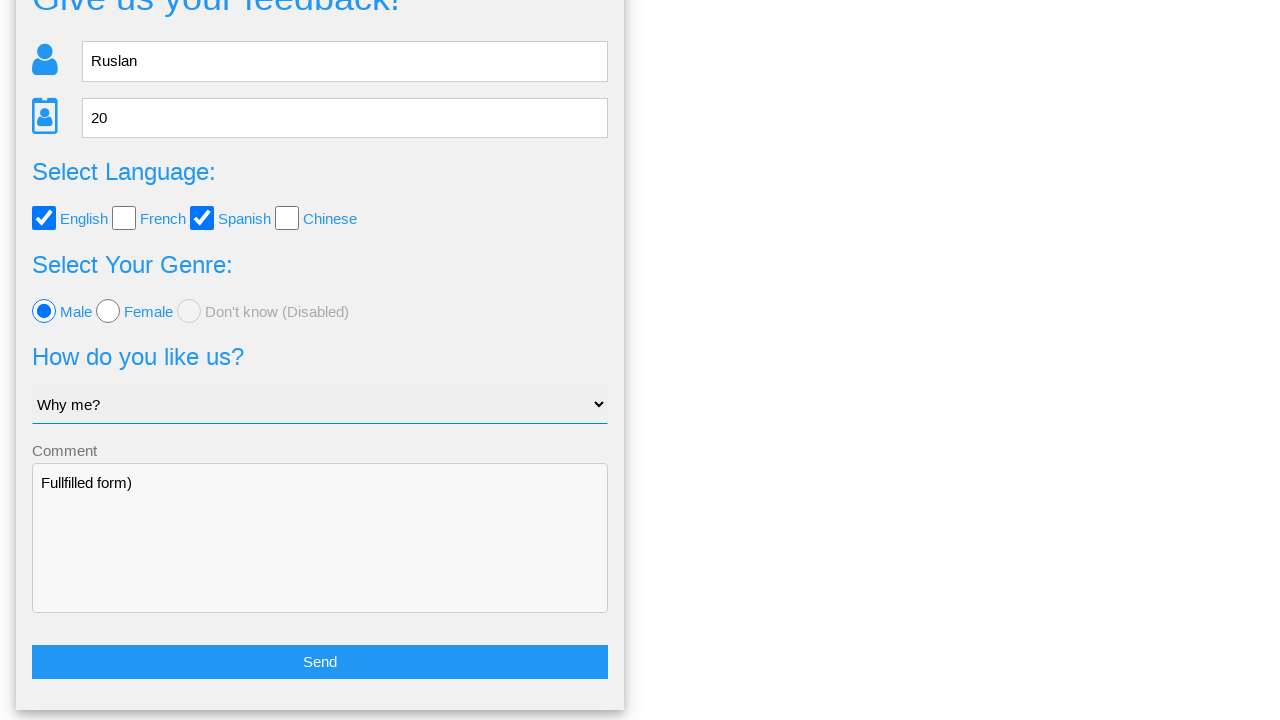

Verified age field preserved value '20'
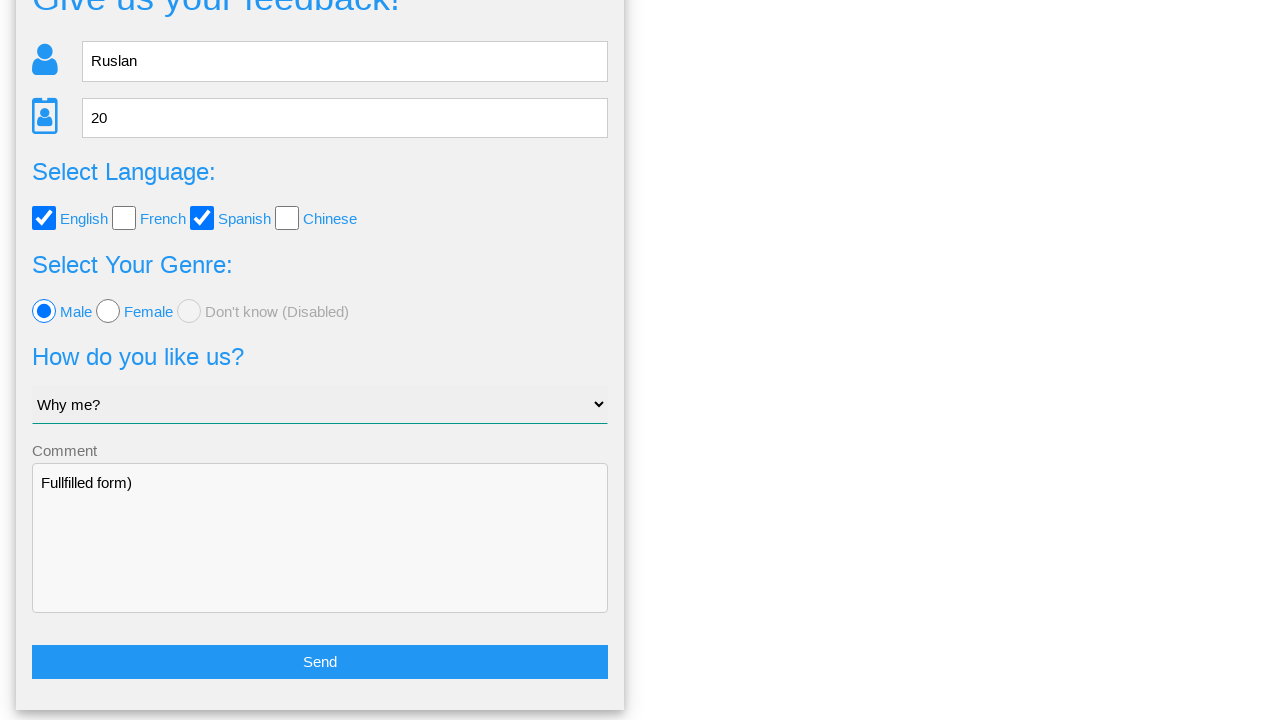

Verified 'English' checkbox remains checked
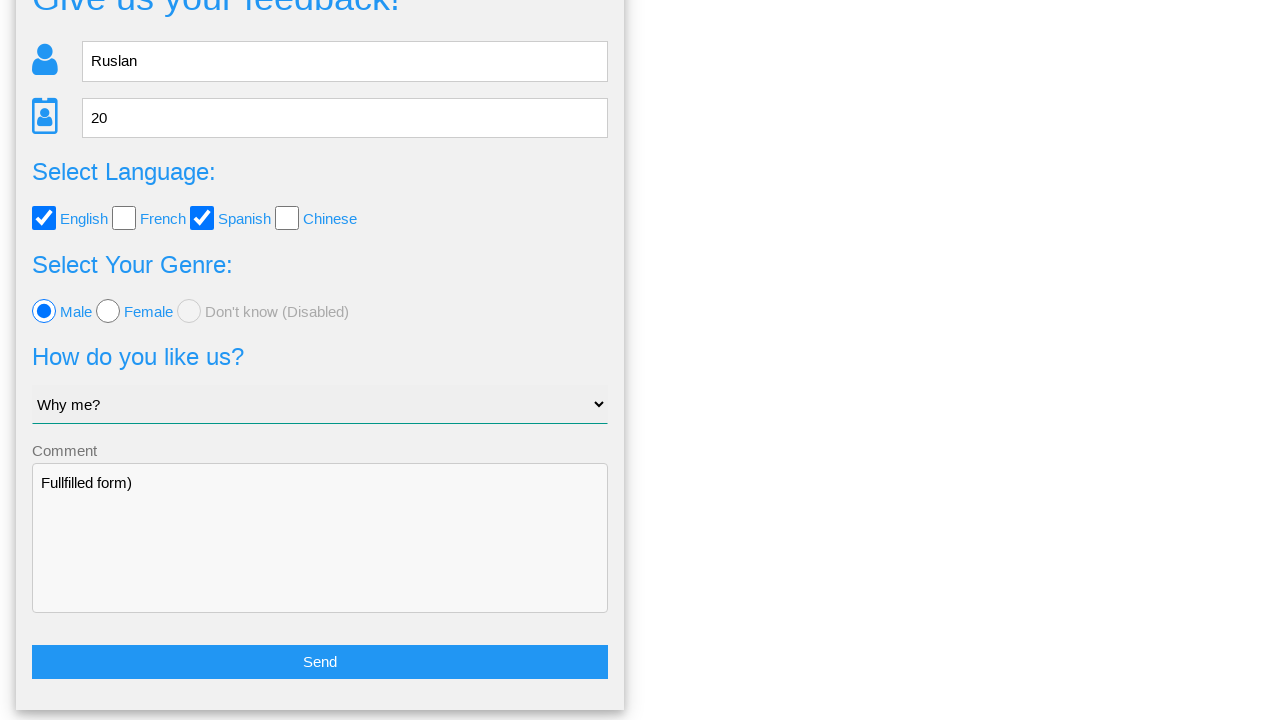

Verified 'Spanish' checkbox remains checked
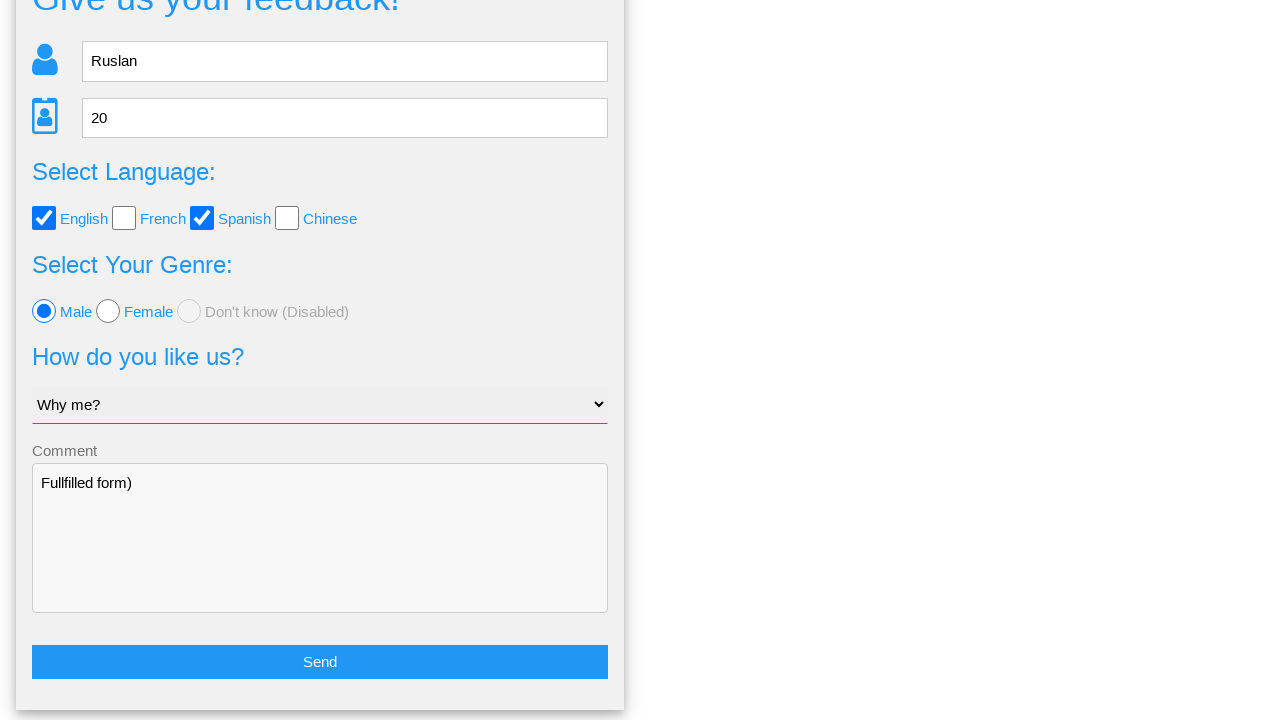

Verified 'male' radio button remains selected
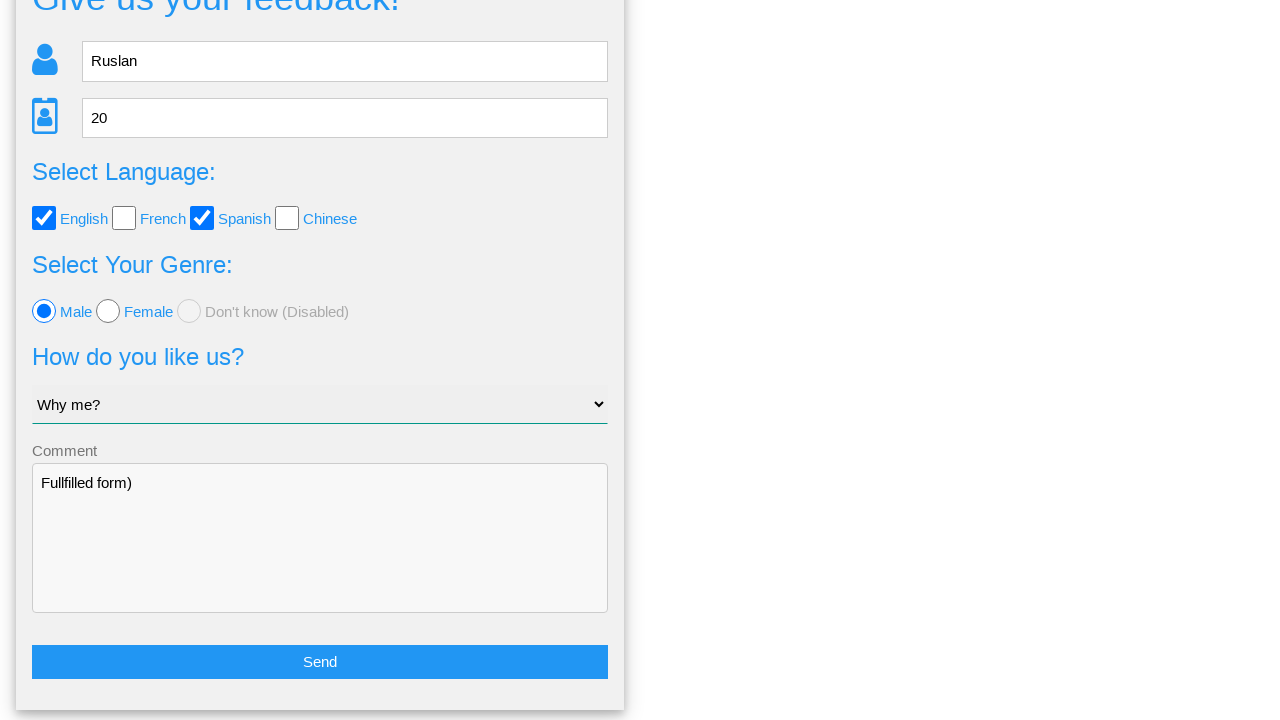

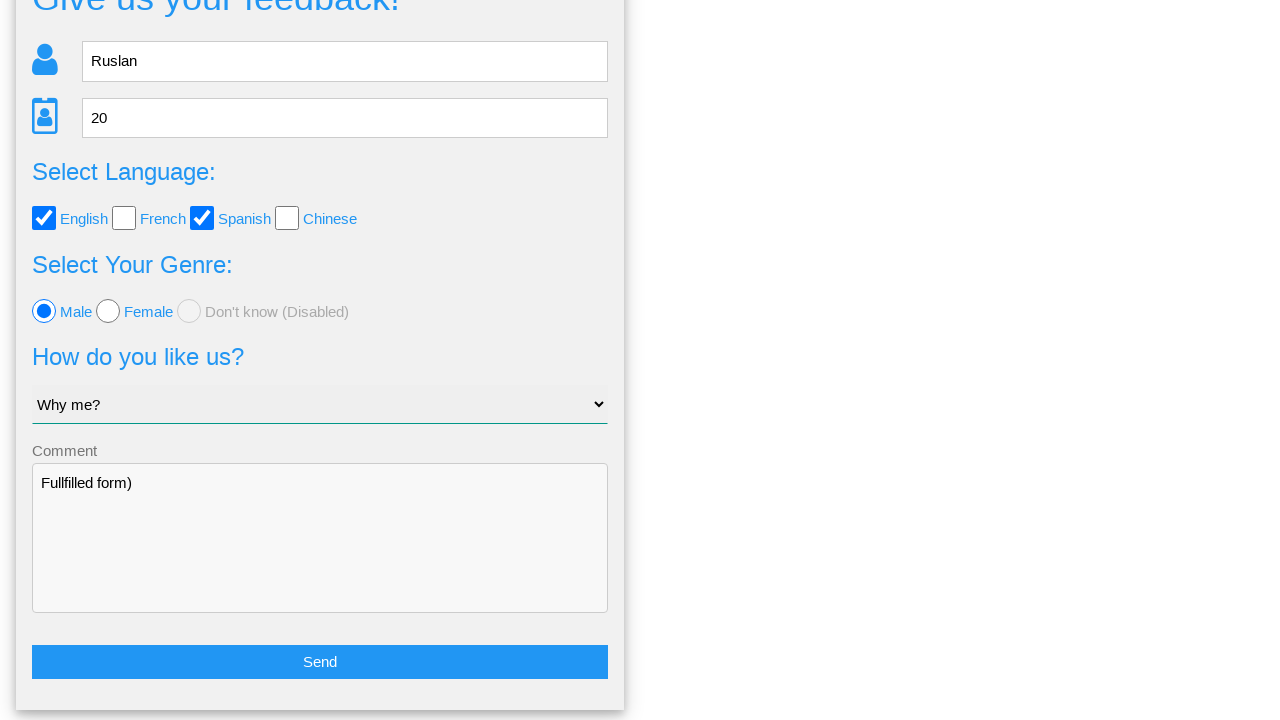